Navigates to the Python 3.10.4 release page and clicks on the Windows embeddable package download link

Starting URL: https://www.python.org/downloads/release/python-3104/

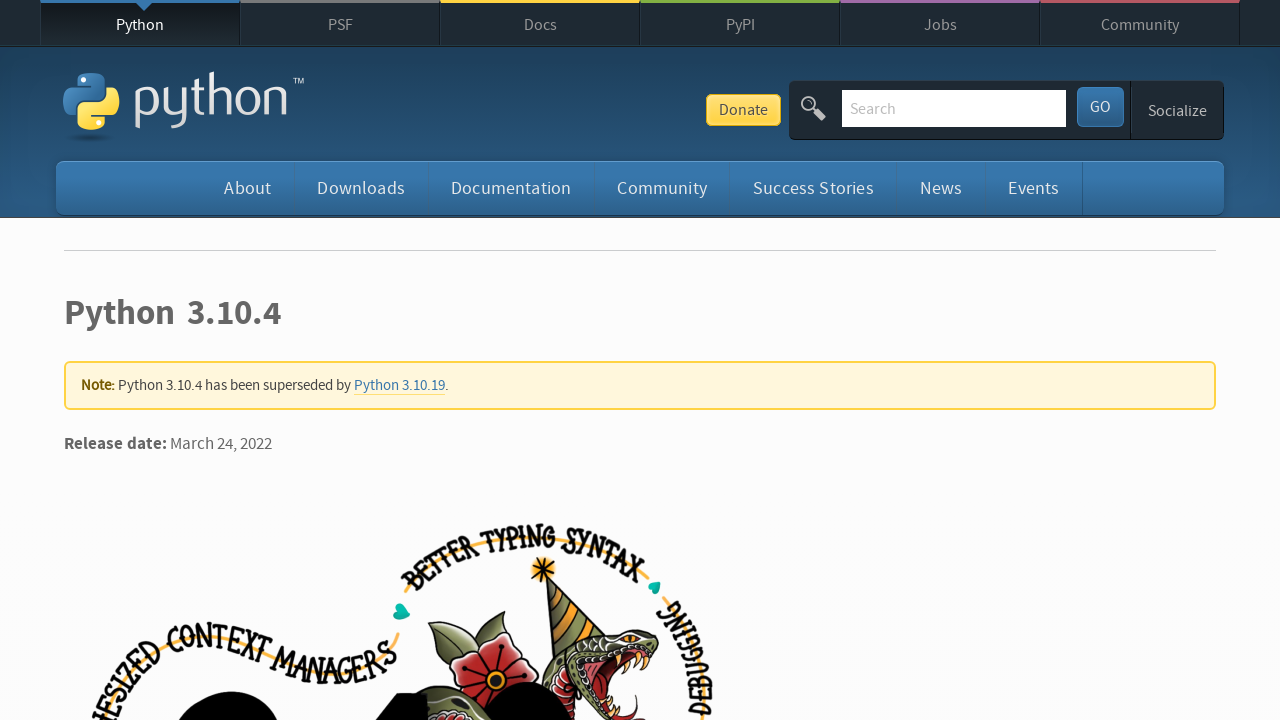

Navigated to Python 3.10.4 release page
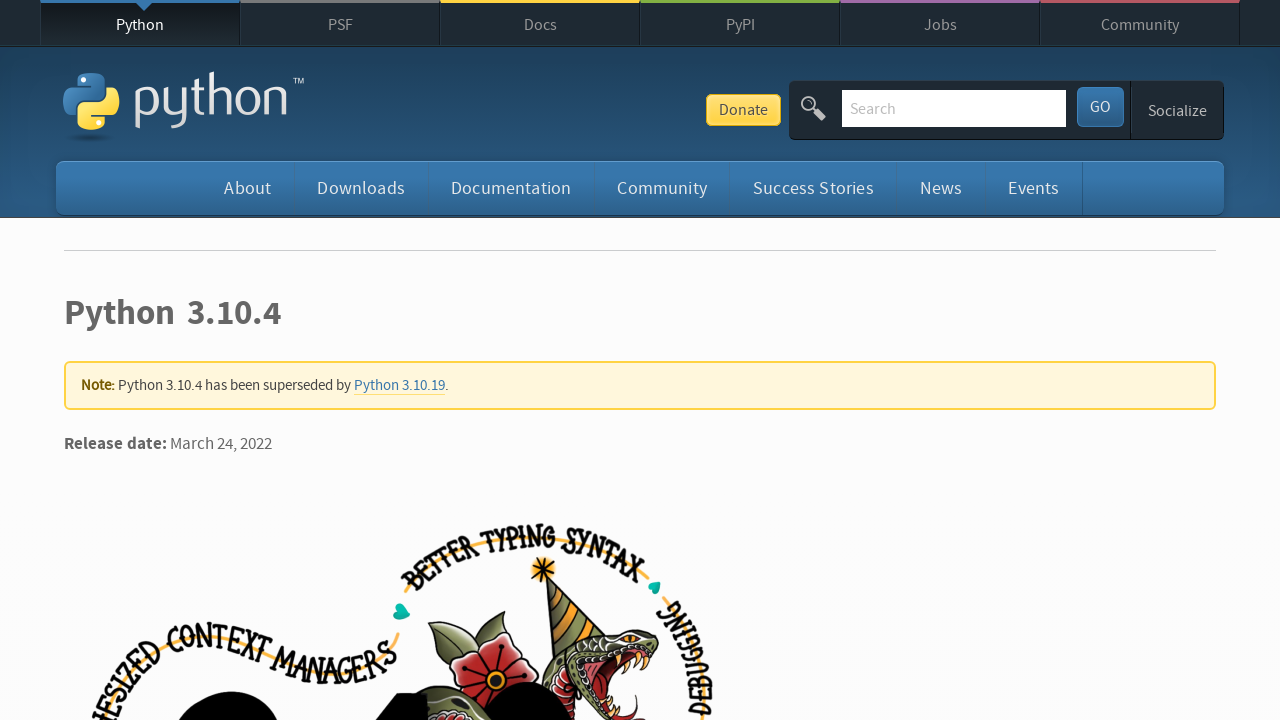

Clicked on Windows embeddable package (64-bit) download link at (192, 360) on xpath=//a[contains(text(),'Windows embeddable package (64-bit)')]
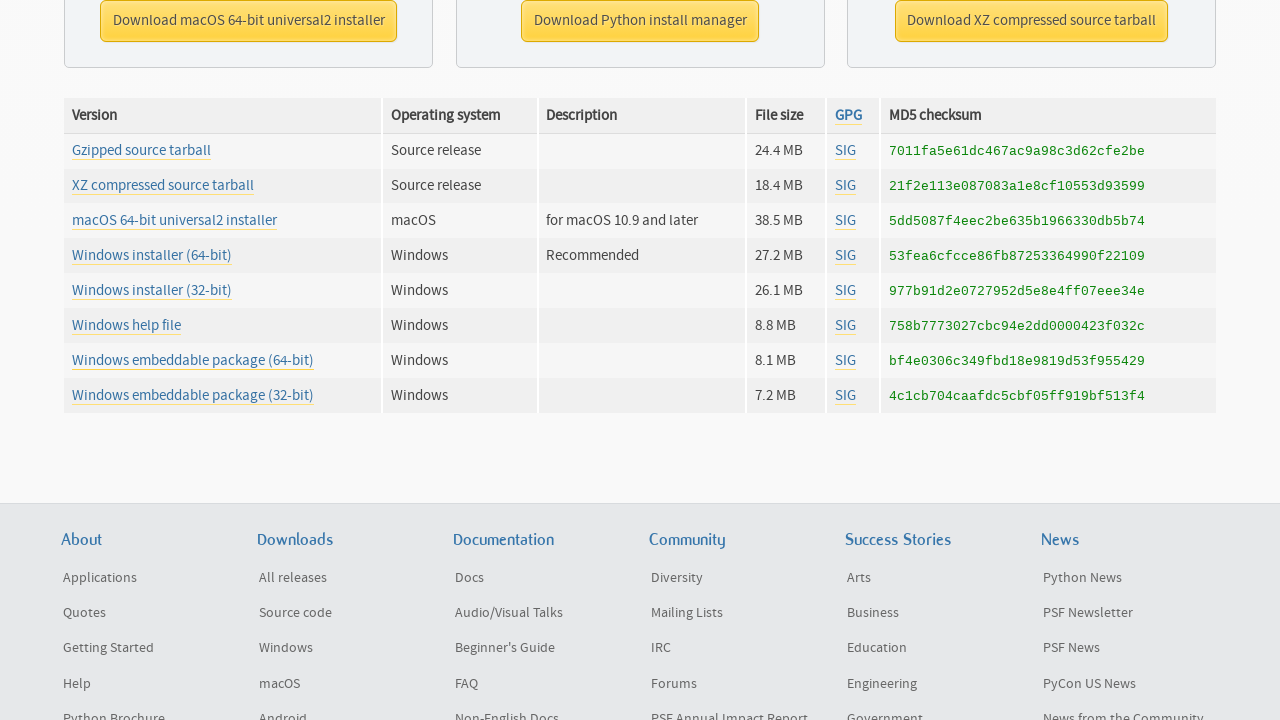

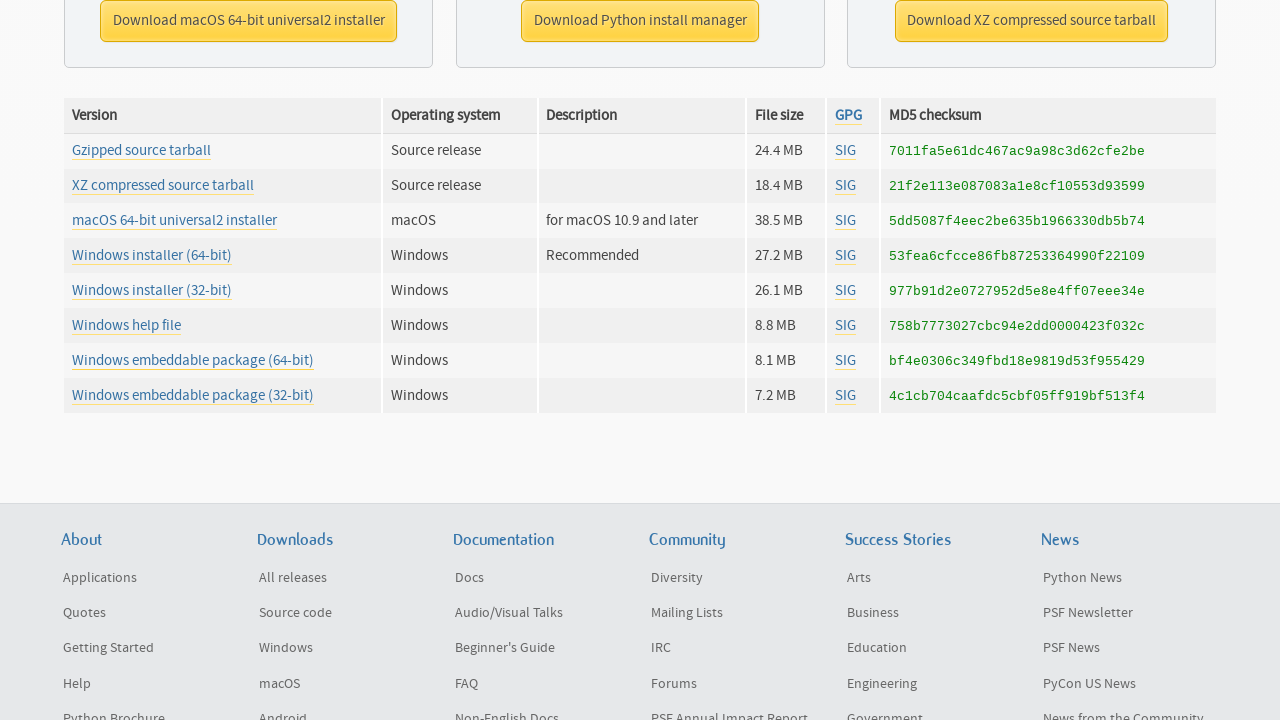